Tests that the currently applied filter link is highlighted with selected class.

Starting URL: https://demo.playwright.dev/todomvc

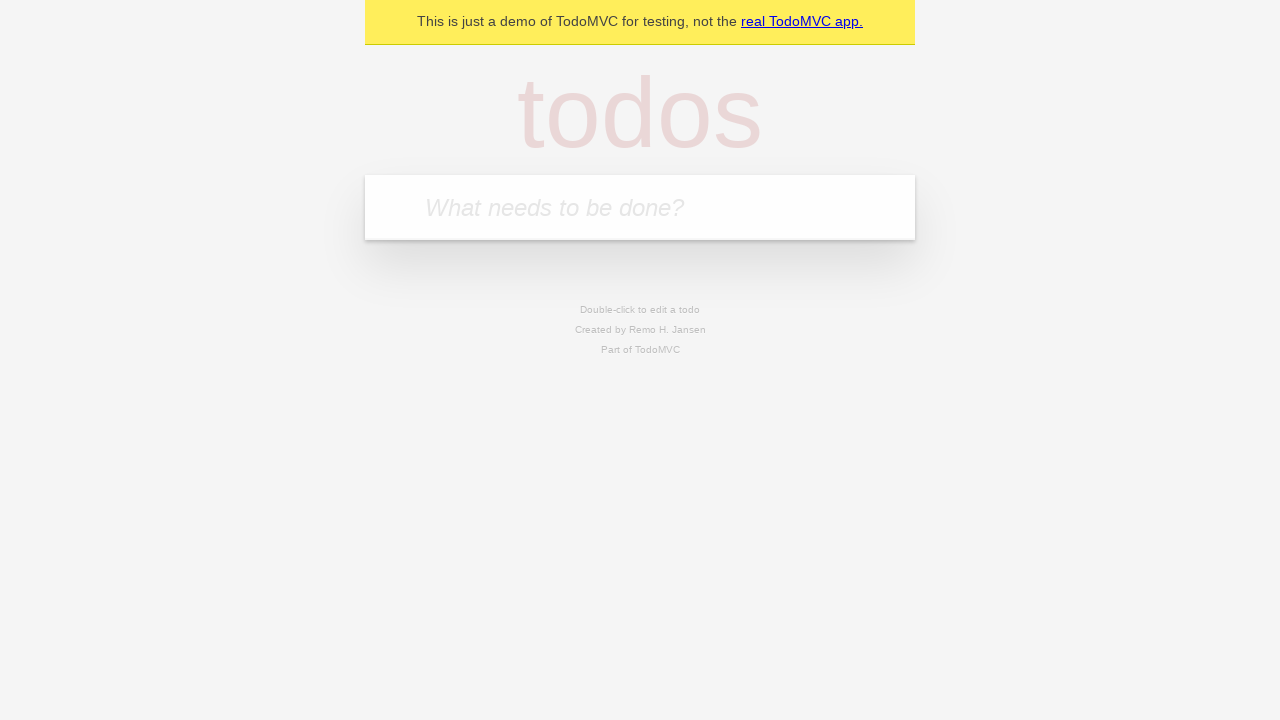

Filled todo input with 'buy some cheese' on internal:attr=[placeholder="What needs to be done?"i]
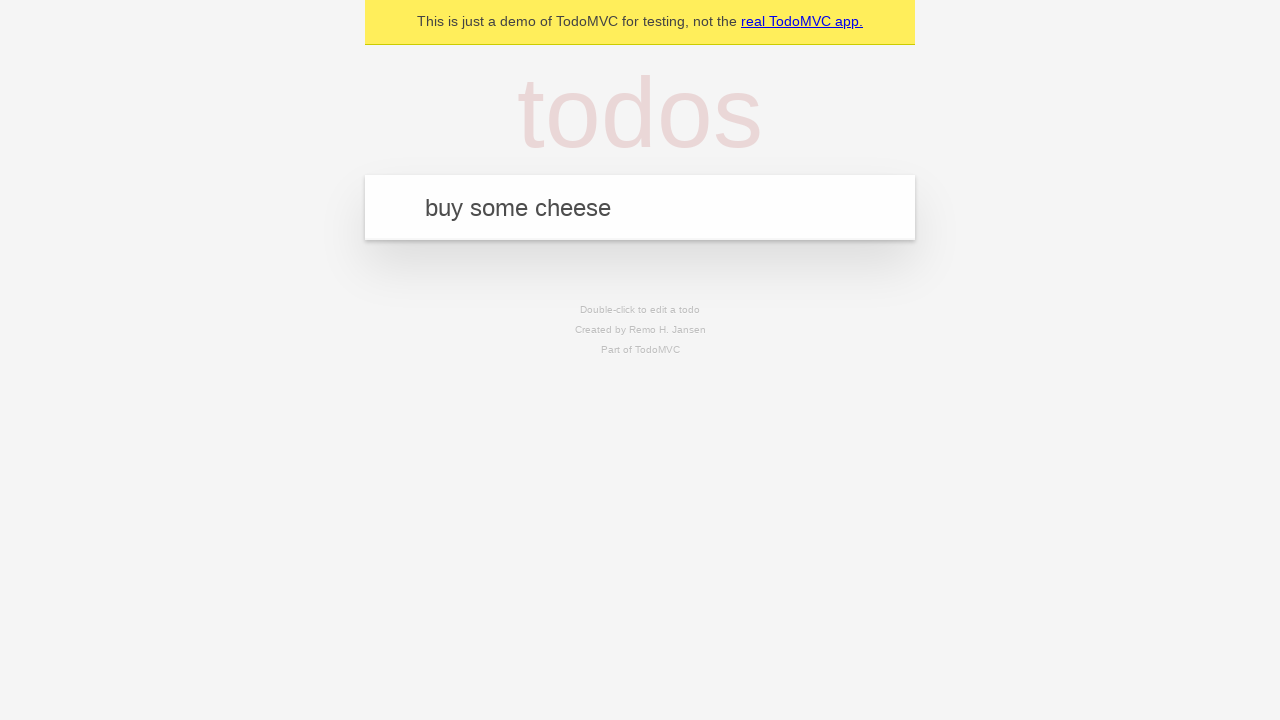

Pressed Enter to add first todo on internal:attr=[placeholder="What needs to be done?"i]
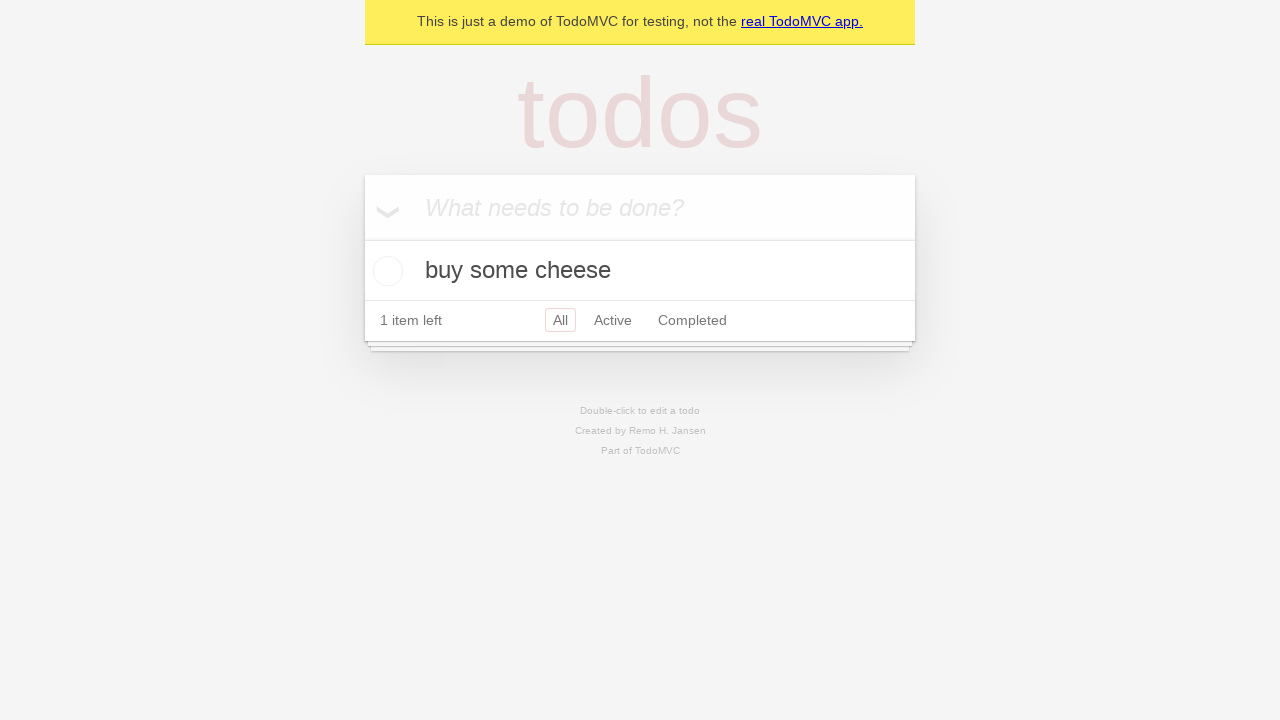

Filled todo input with 'feed the cat' on internal:attr=[placeholder="What needs to be done?"i]
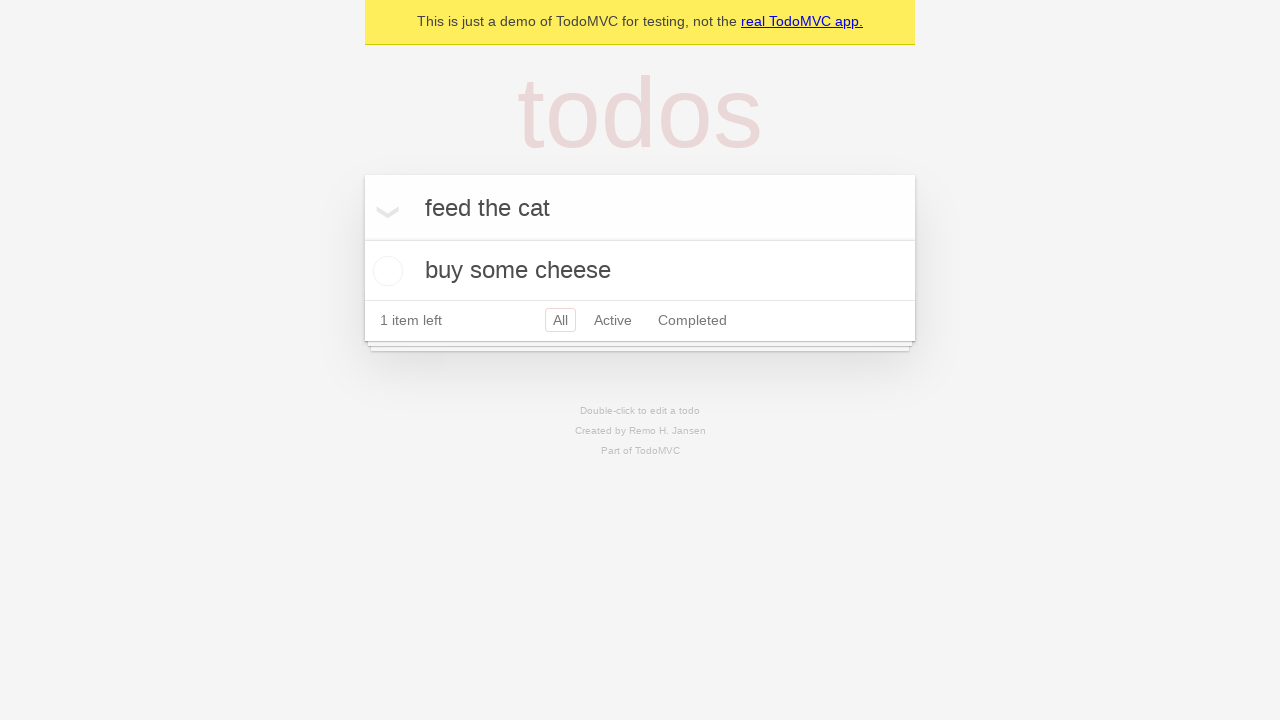

Pressed Enter to add second todo on internal:attr=[placeholder="What needs to be done?"i]
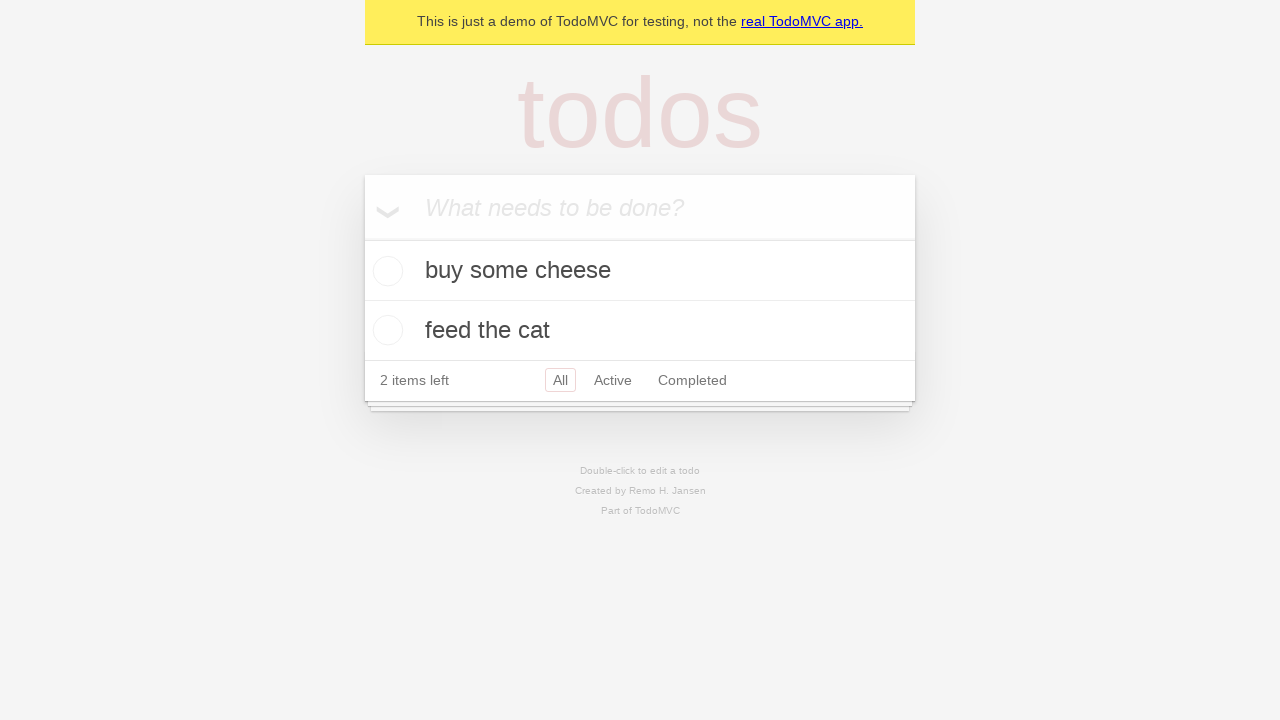

Filled todo input with 'book a doctors appointment' on internal:attr=[placeholder="What needs to be done?"i]
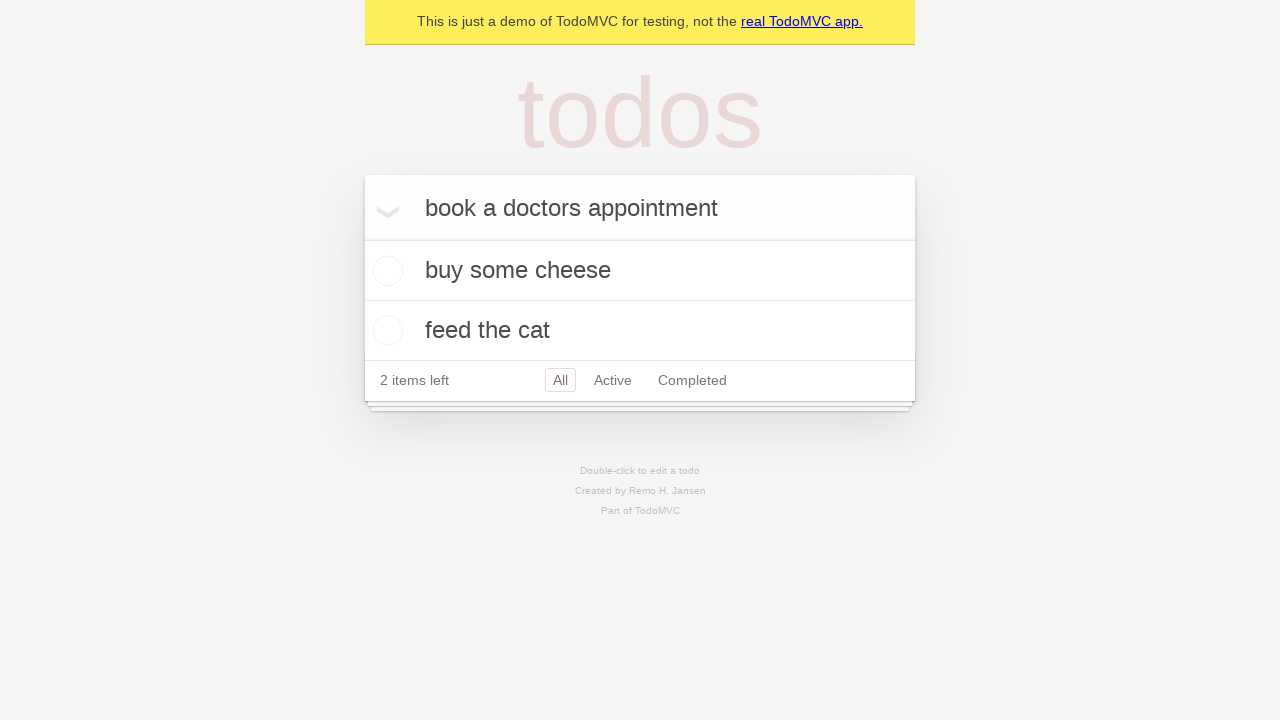

Pressed Enter to add third todo on internal:attr=[placeholder="What needs to be done?"i]
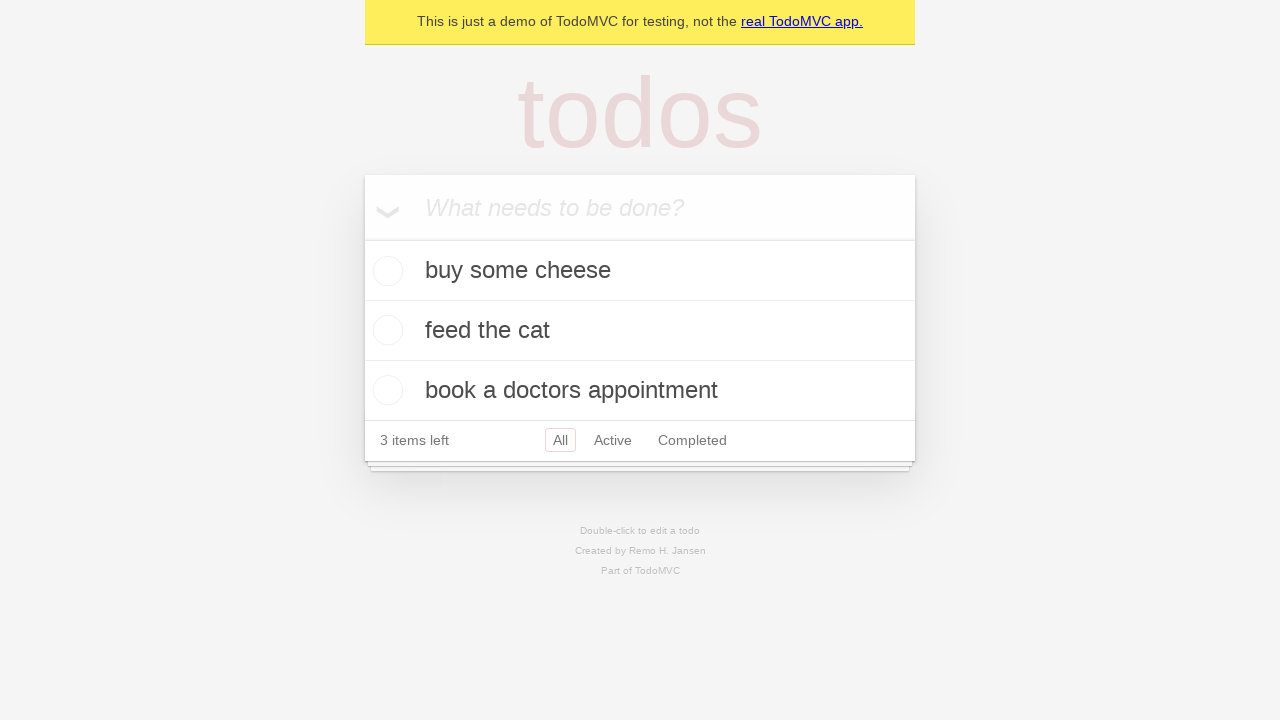

Clicked Active filter link at (613, 440) on internal:role=link[name="Active"i]
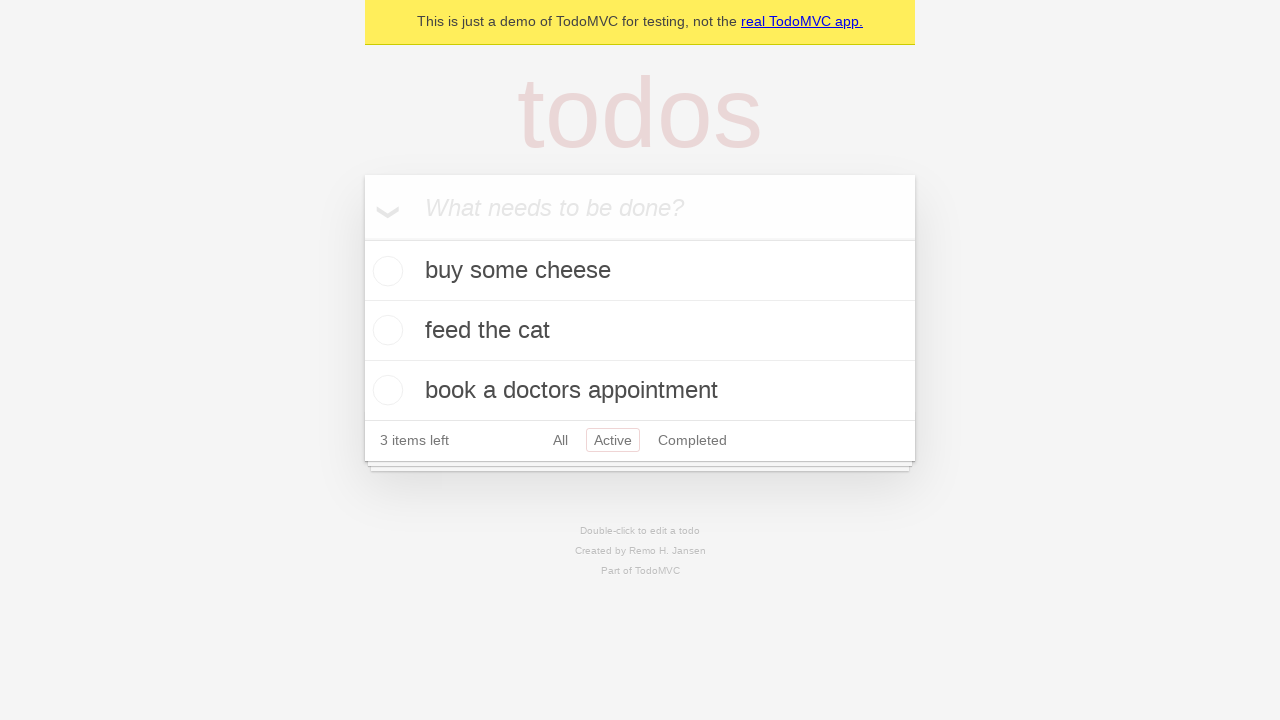

Clicked Completed filter link to verify it gets highlighted as selected at (692, 440) on internal:role=link[name="Completed"i]
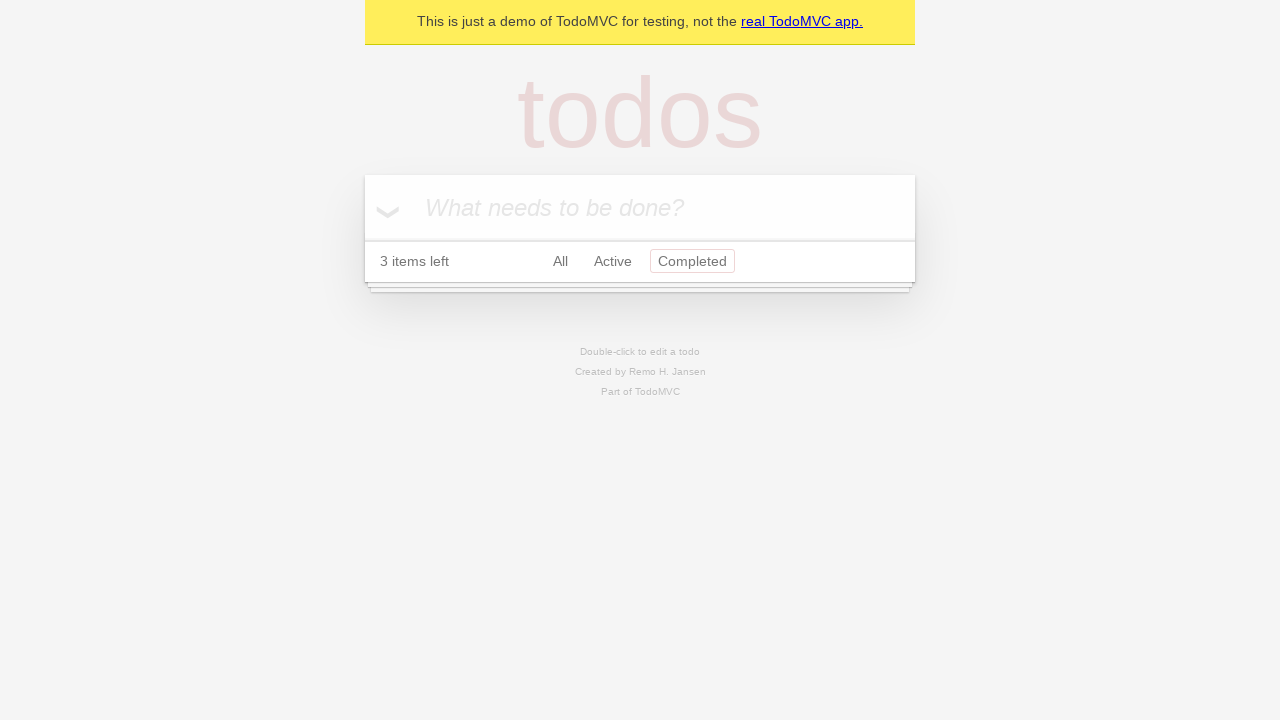

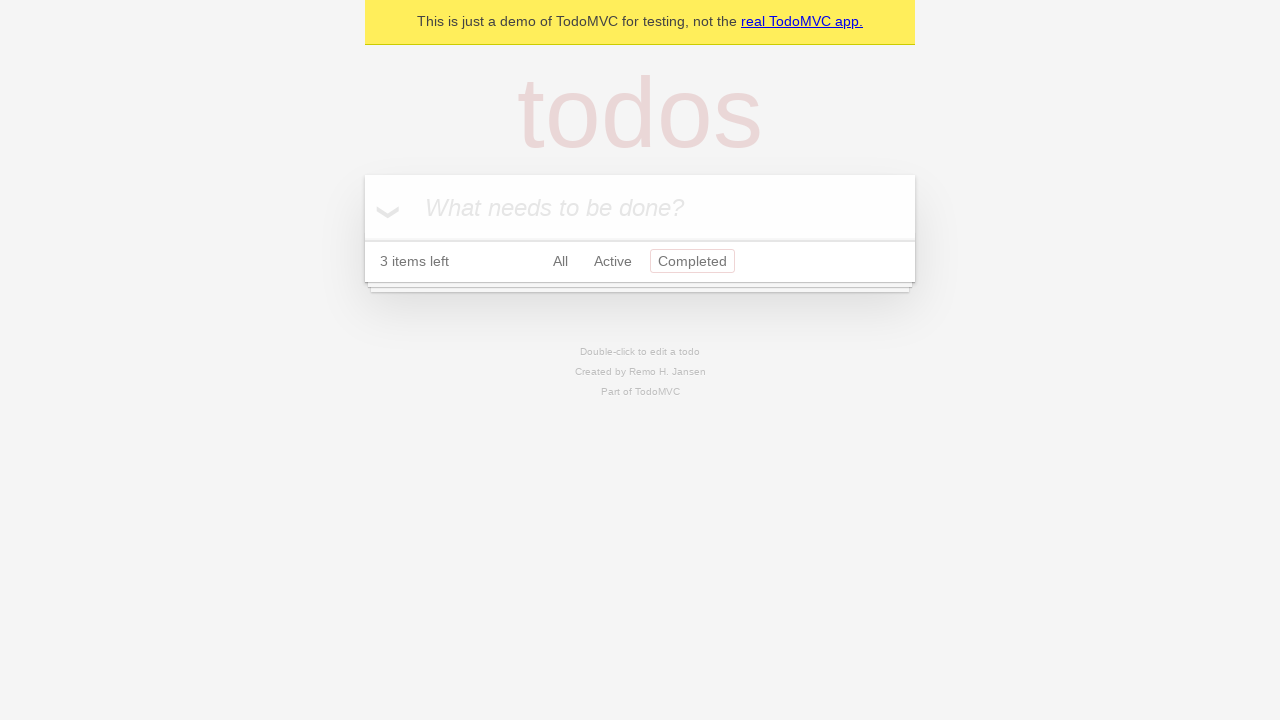